Tests clicking a button that changes class from primary to success on click

Starting URL: http://www.uitestingplayground.com/

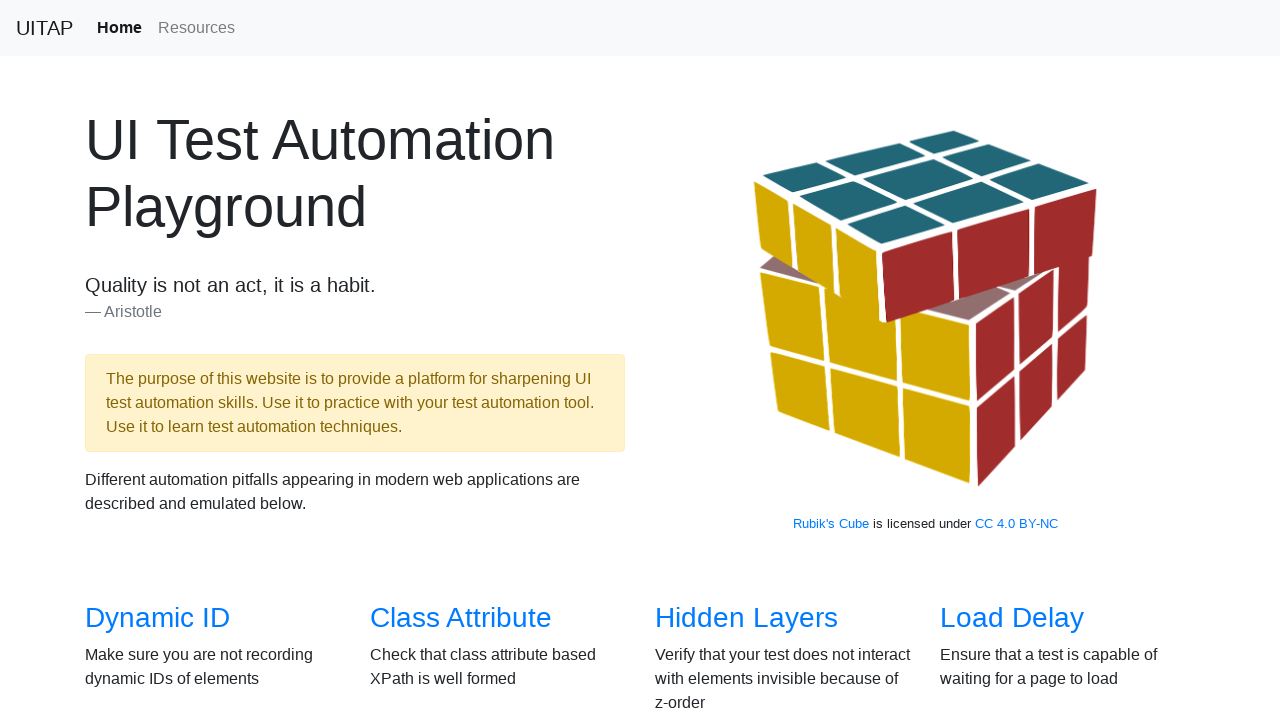

Clicked on Click menu item to navigate to click test page at (685, 360) on a[href='/click']
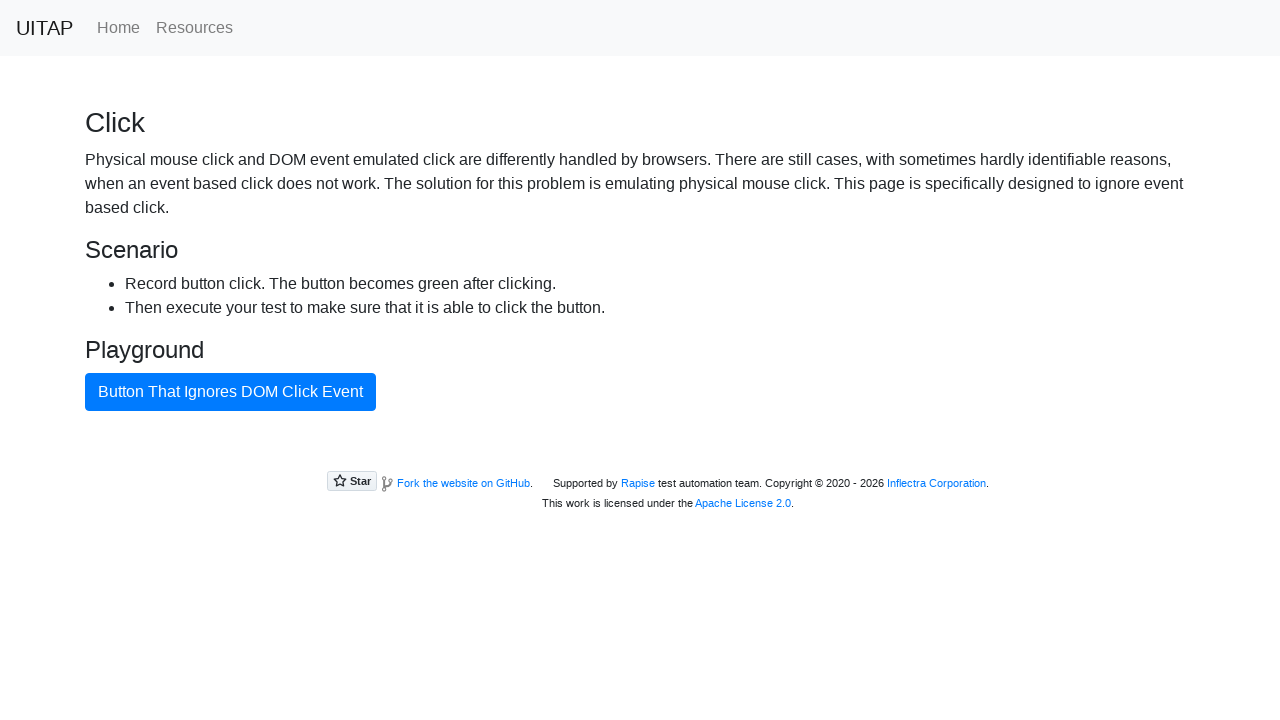

Clicked bad button to attempt class change from primary to success at (230, 392) on #badButton
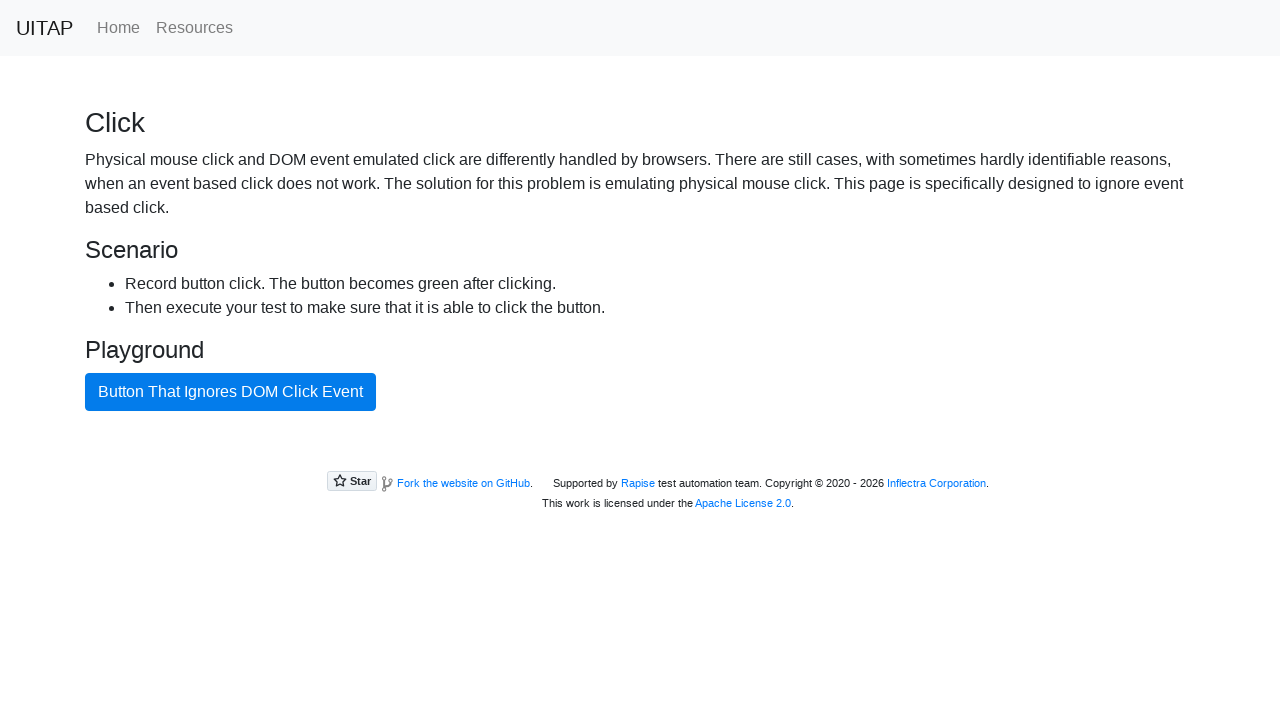

Clicked bad button with force=True to change class from primary to success at (230, 392) on #badButton
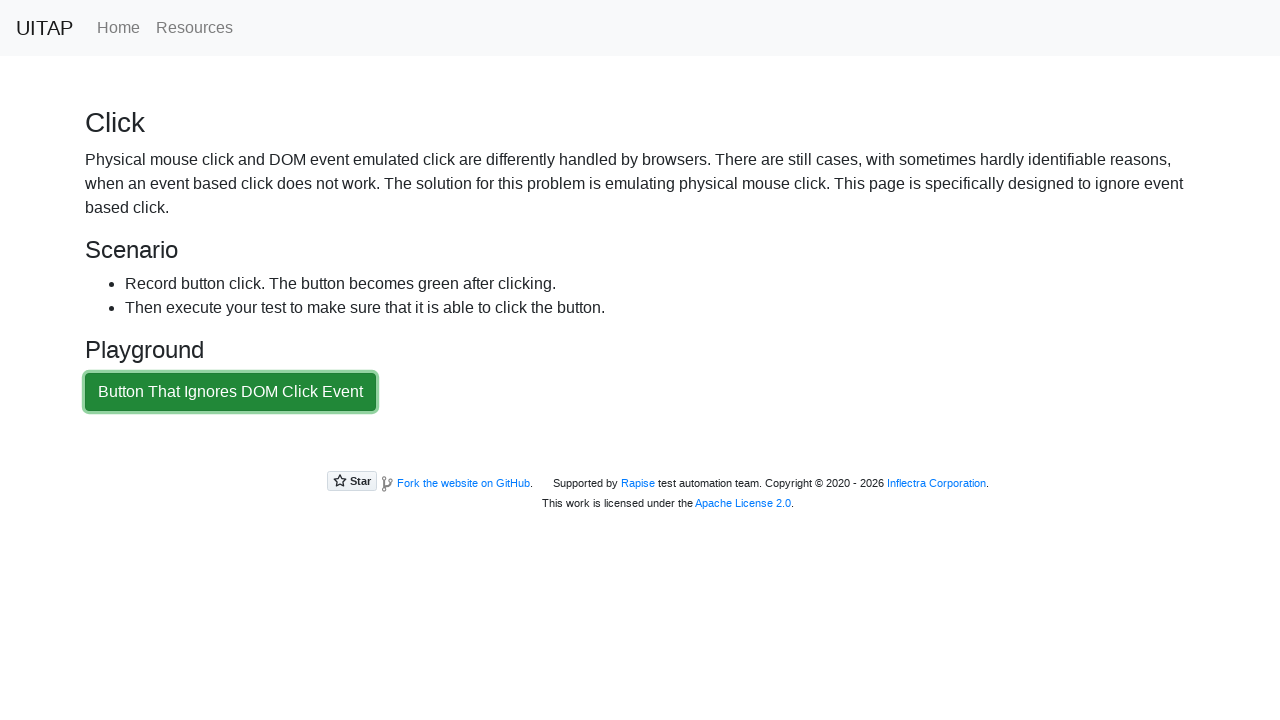

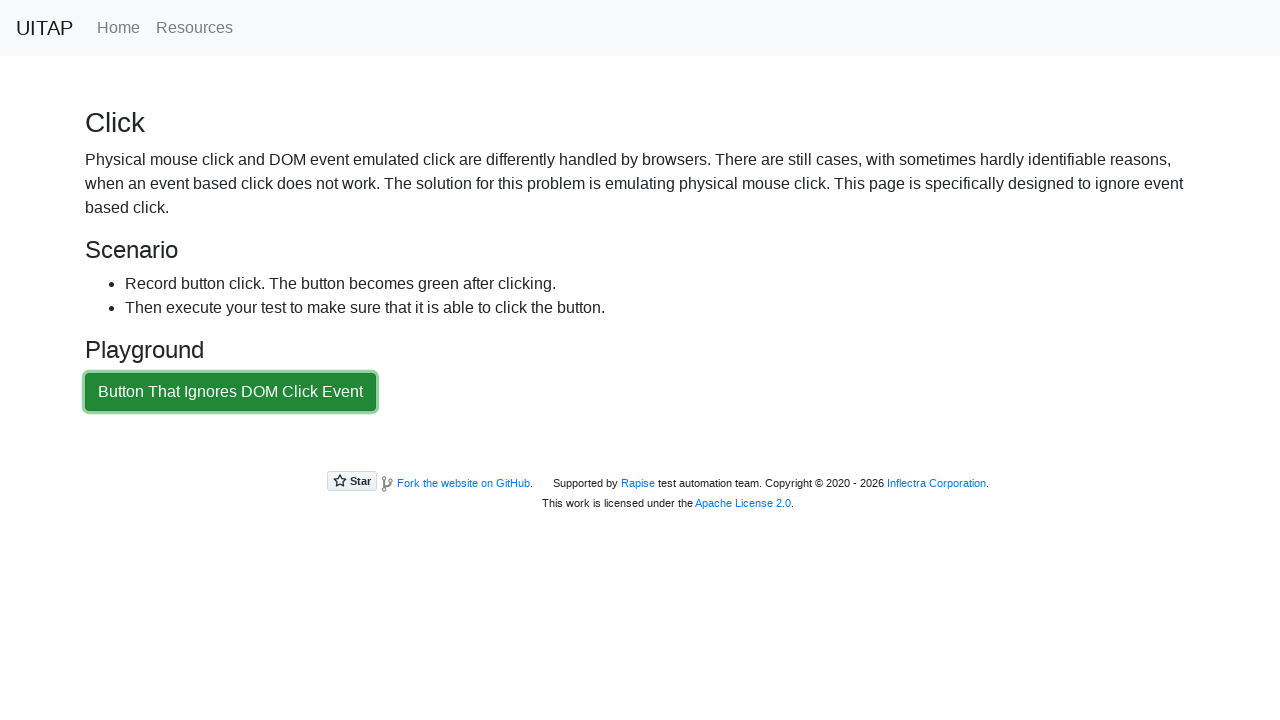